Tests email validation by attempting to signup with an invalid email format

Starting URL: https://selenium-blog.herokuapp.com

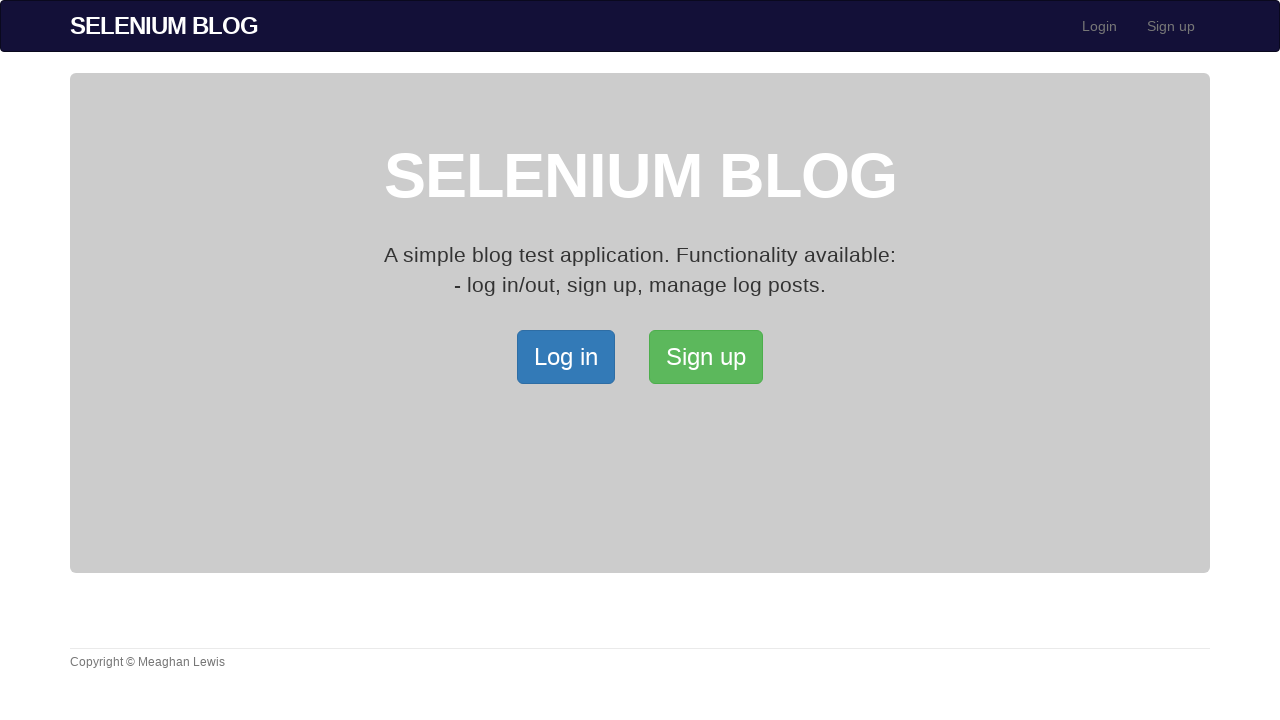

Clicked signup button to open signup page at (706, 357) on xpath=/html/body/div[2]/div/a[2]
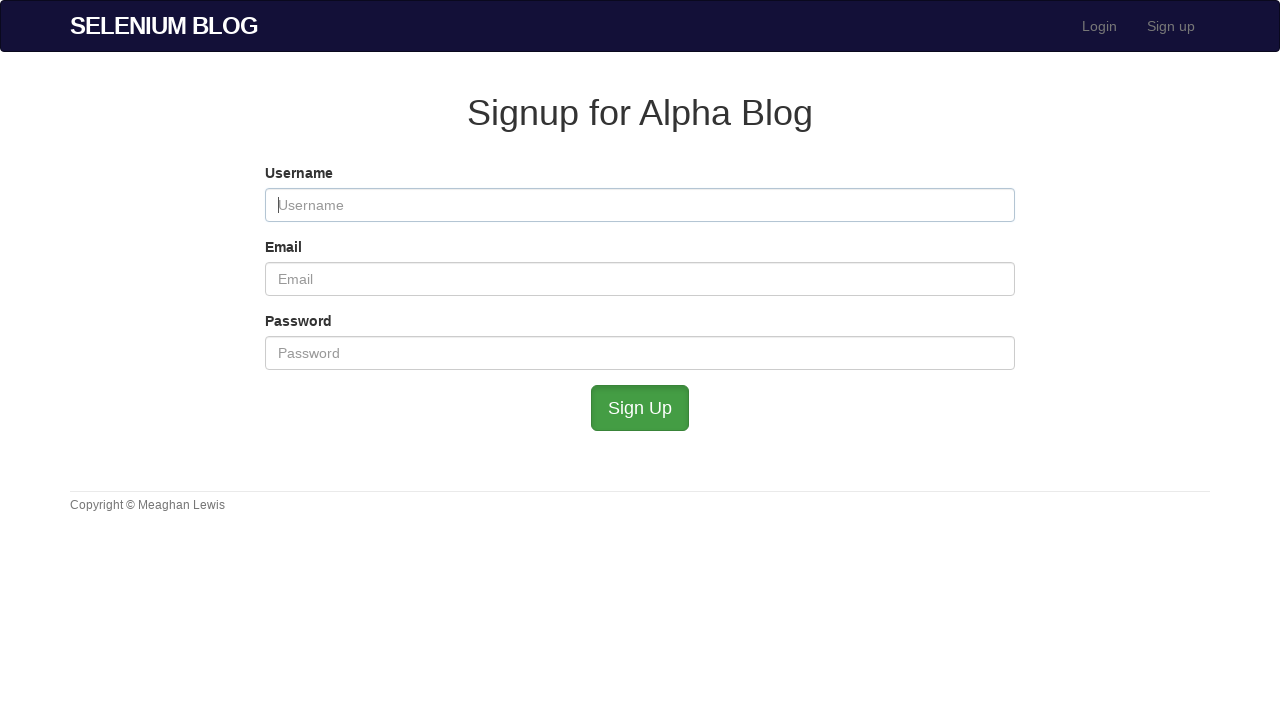

Filled username field with 'validuser921' on #user_username
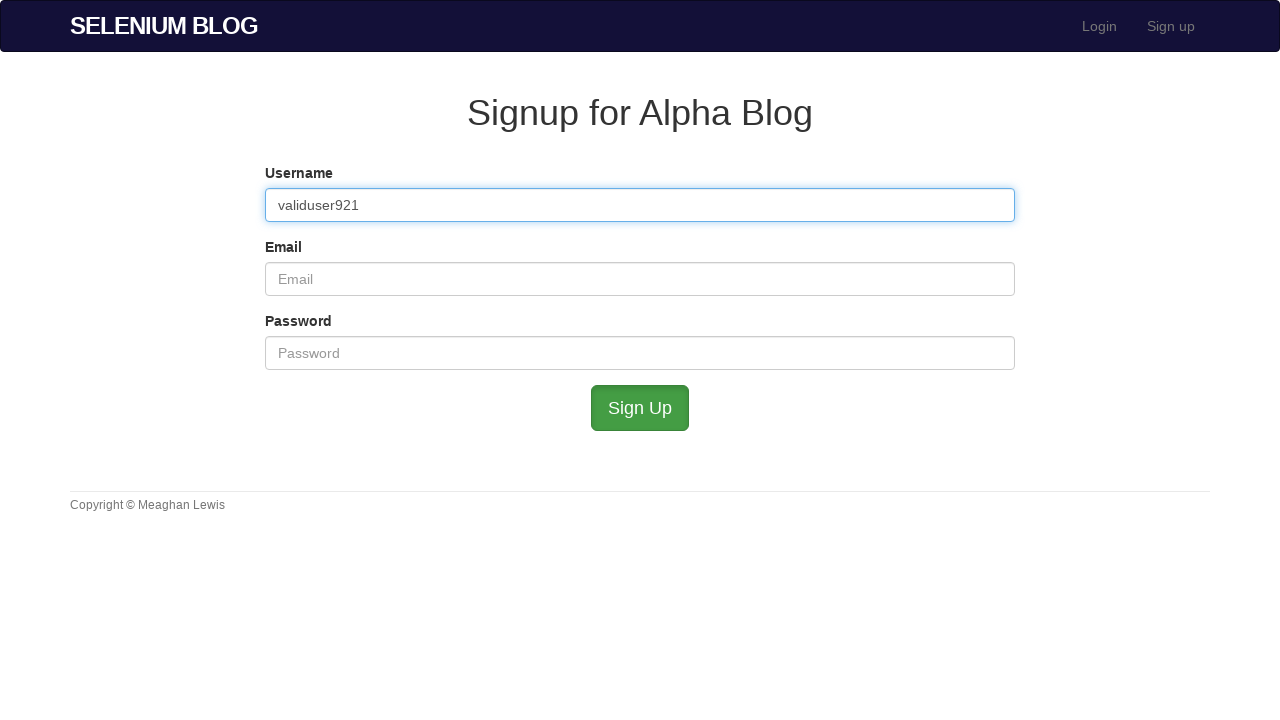

Filled email field with invalid format 'invalidemailmailinator.com' (missing @) on #user_email
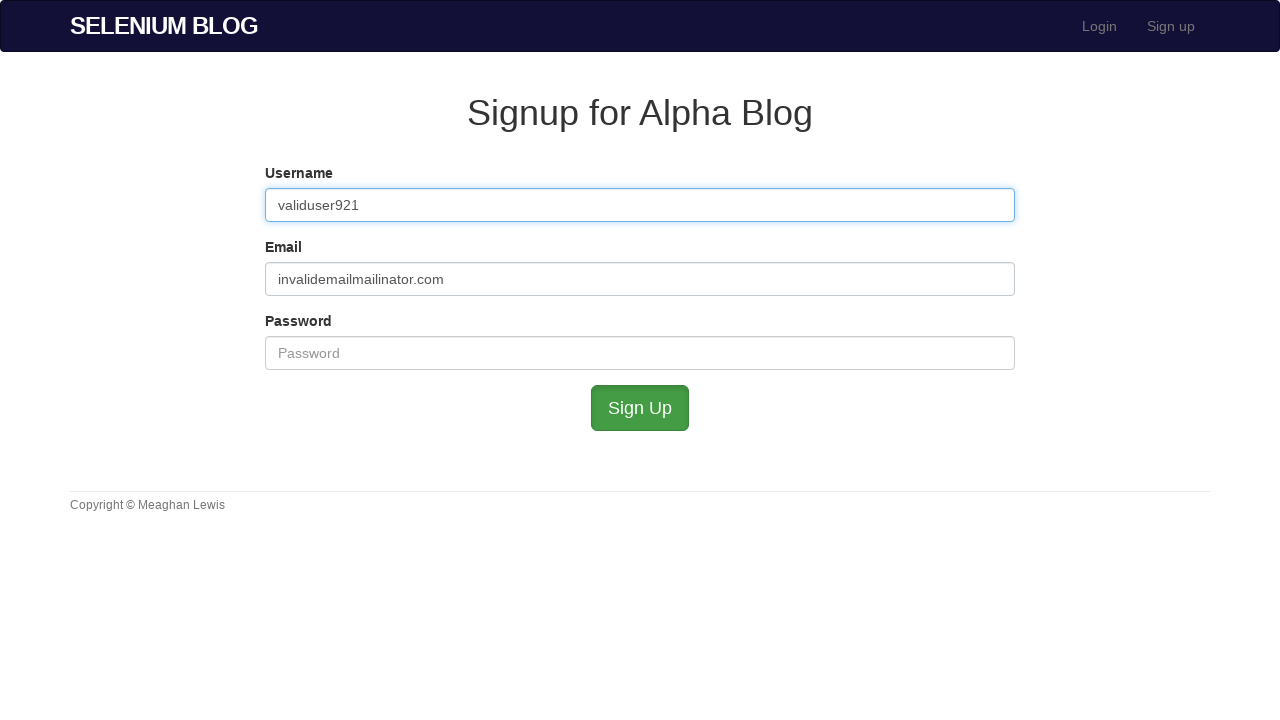

Filled password field with 'password456' on #user_password
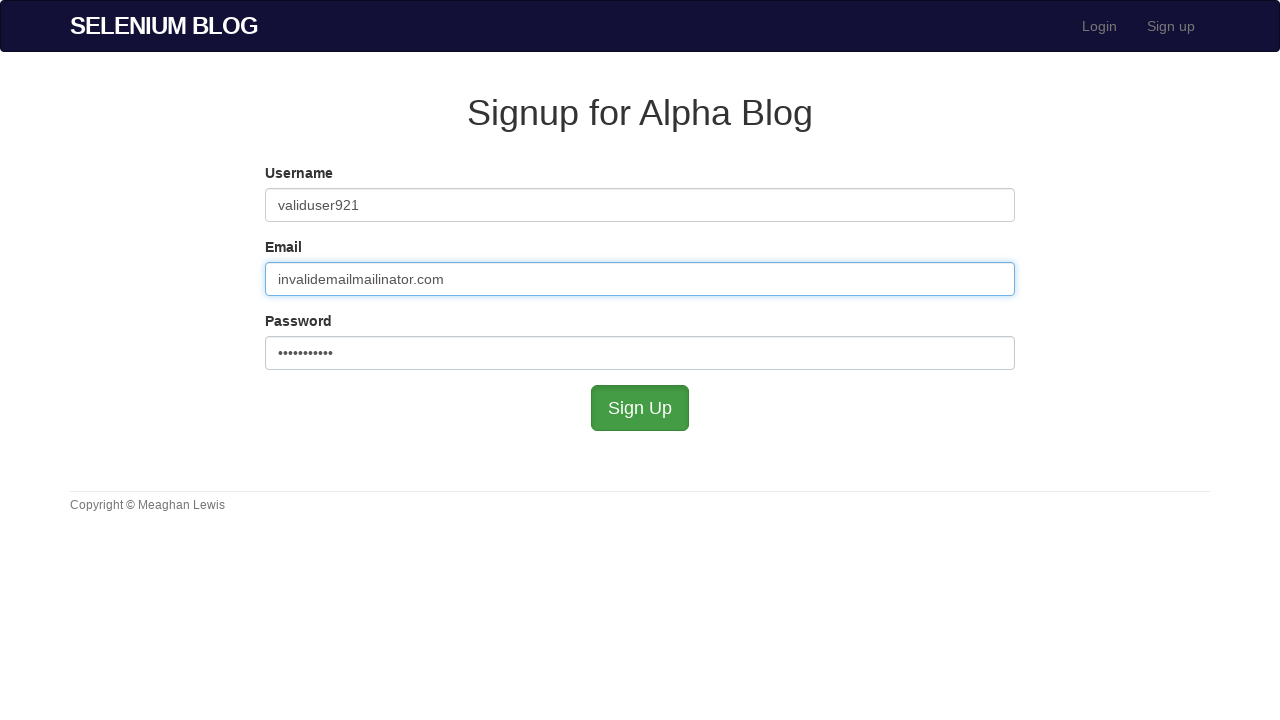

Clicked submit button to attempt signup with invalid email at (640, 408) on #submit
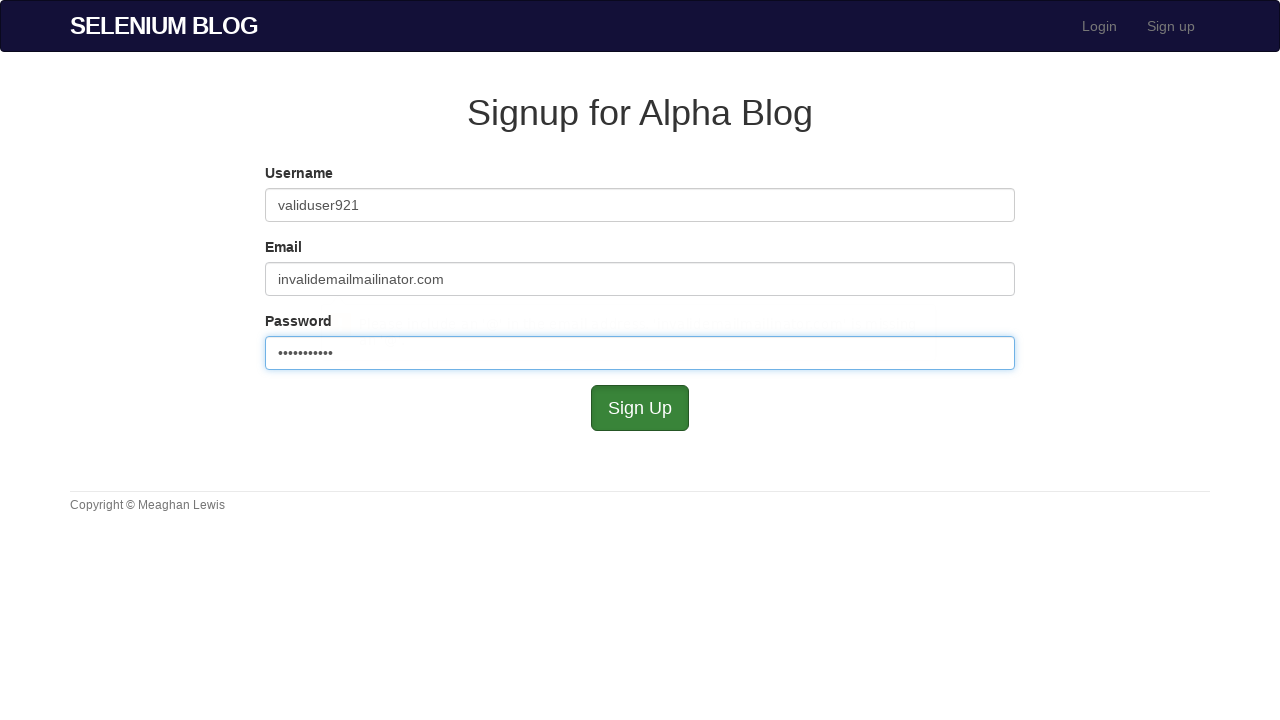

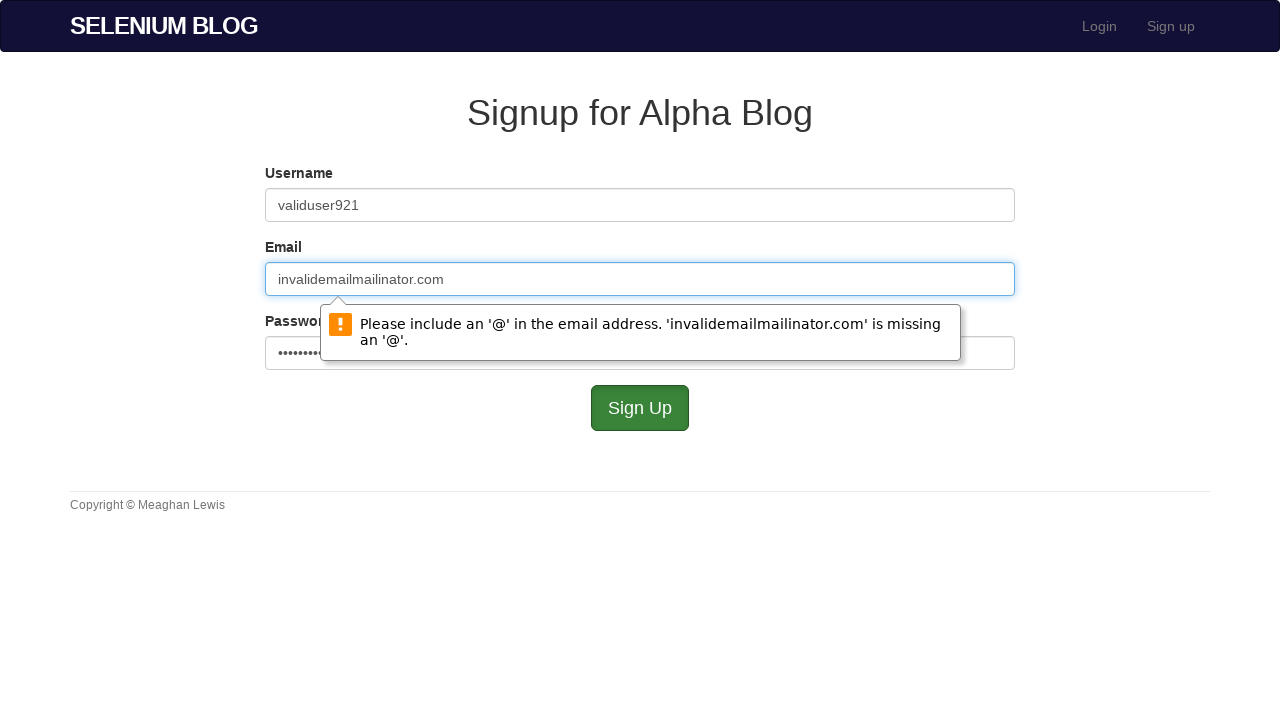